Tests registration form validation with spaces-only password - expects "Password is required" error message

Starting URL: https://anatoly-karpovich.github.io/demo-login-form/

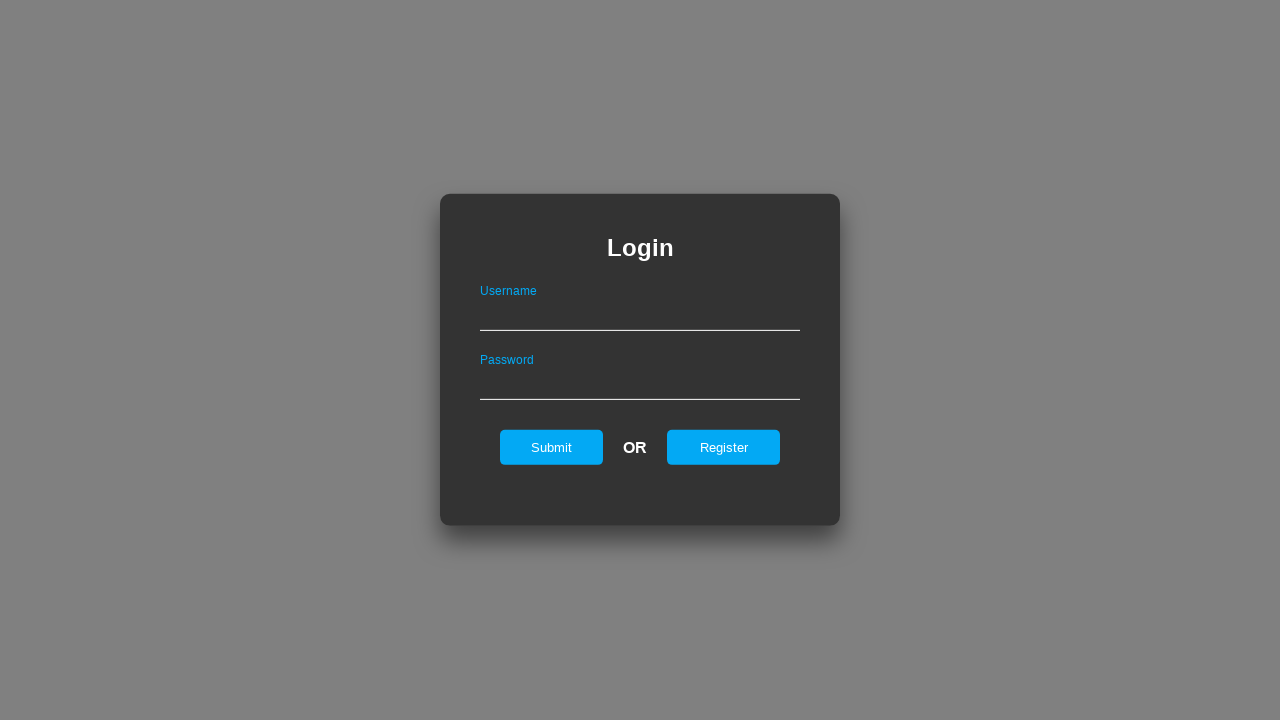

Clicked register link to navigate to registration form at (724, 447) on #registerOnLogin
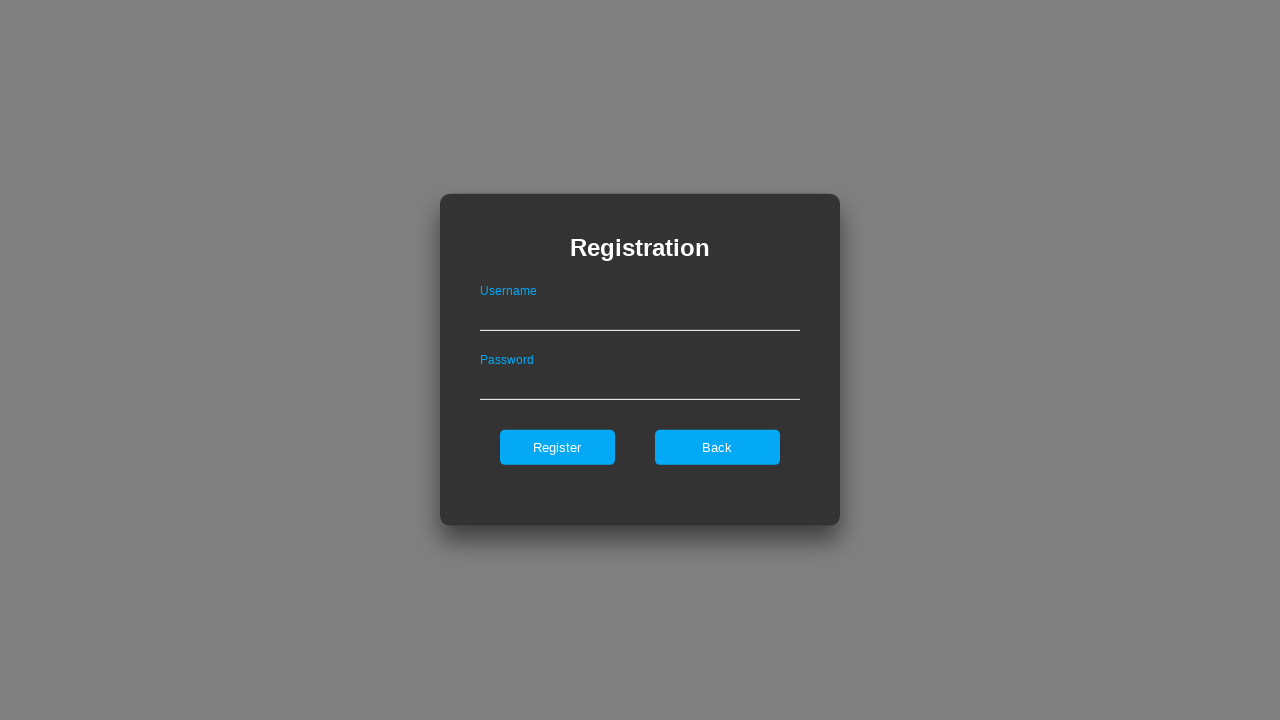

Filled username field with 'AbcdName2' on #userNameOnRegister
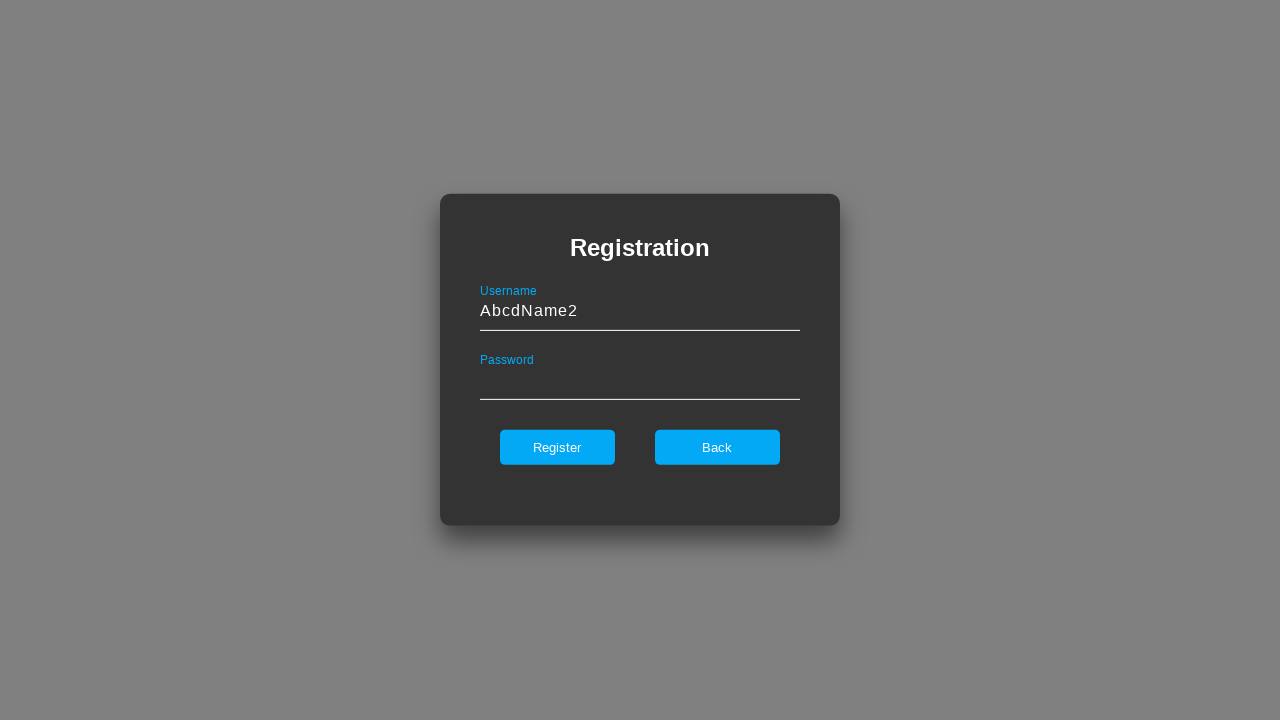

Filled password field with spaces-only value on #passwordOnRegister
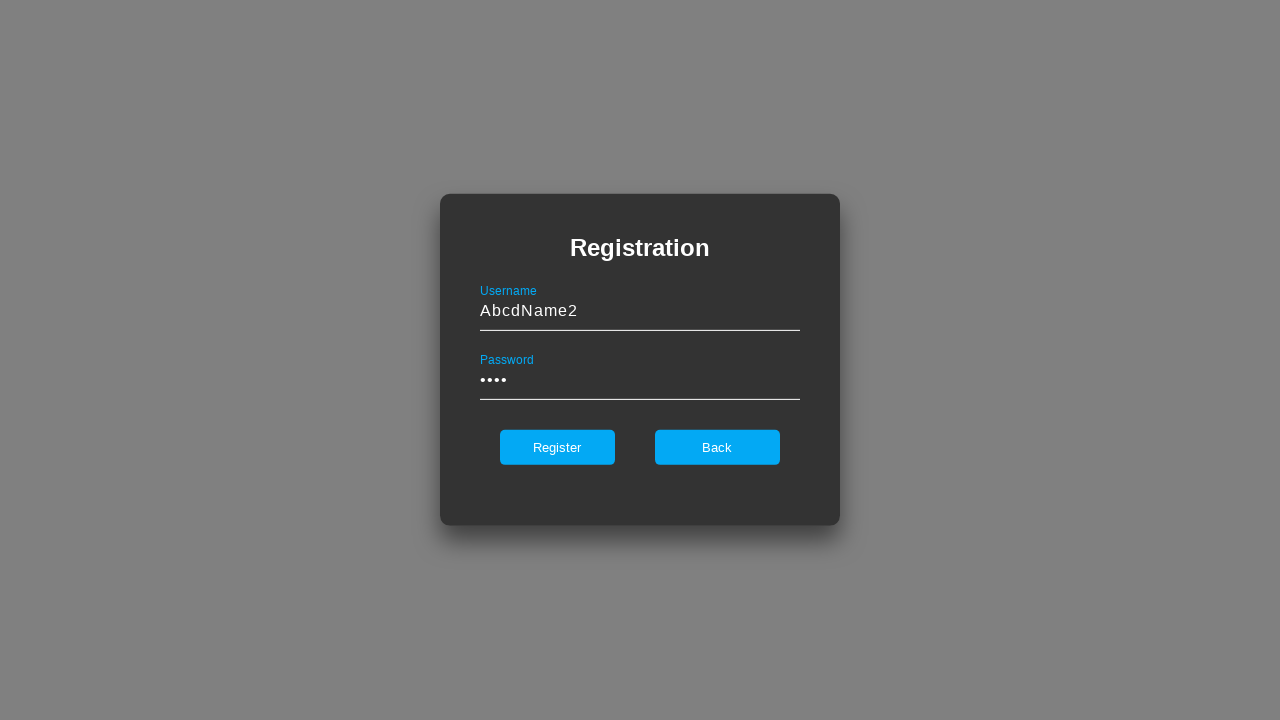

Clicked register button to submit form at (557, 447) on internal:role=button[name="register"i]
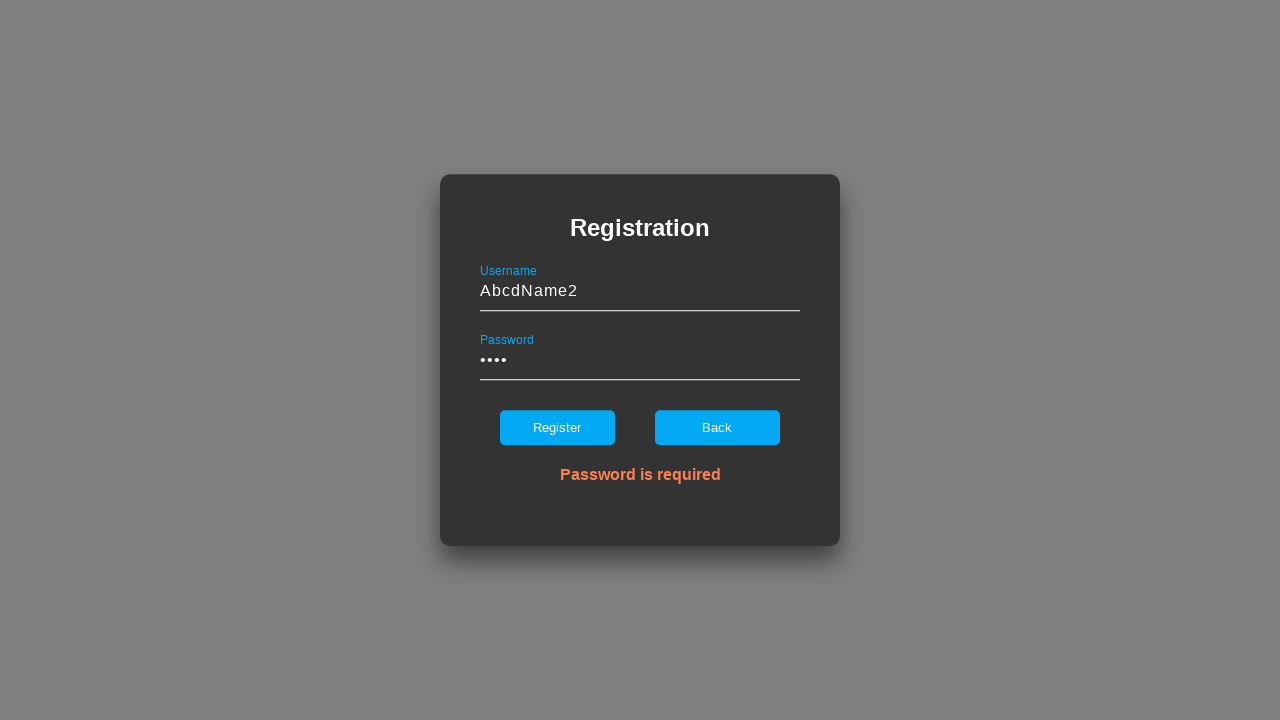

Verified 'Password is required' error message is displayed
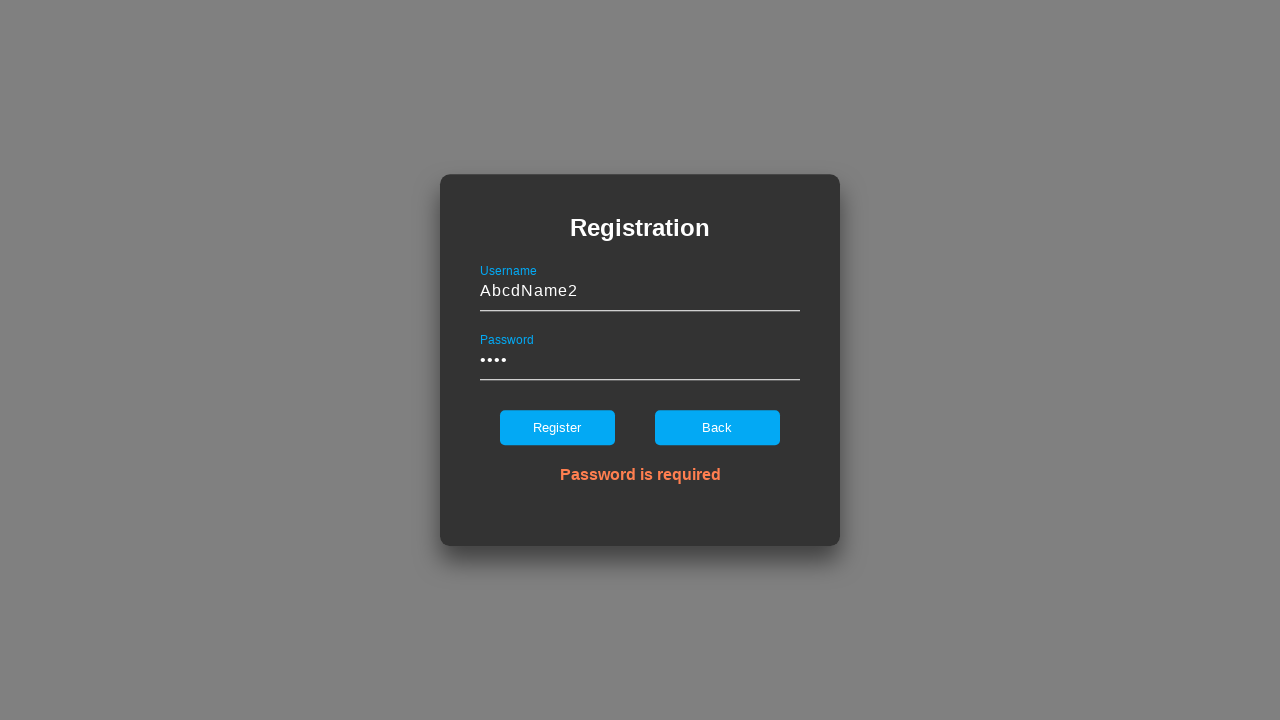

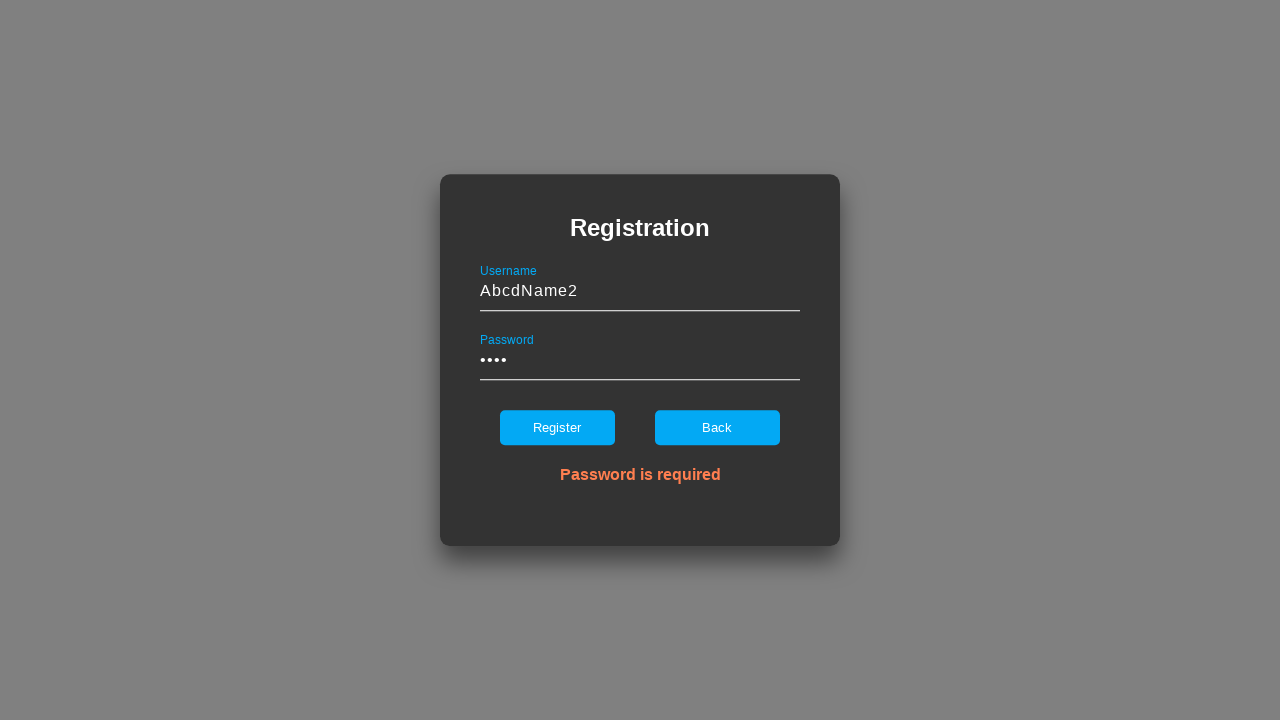